Tests the passenger selection dropdown by opening it, incrementing the adult passenger count 4 times using a loop, and then closing the dropdown.

Starting URL: https://rahulshettyacademy.com/dropdownsPractise/

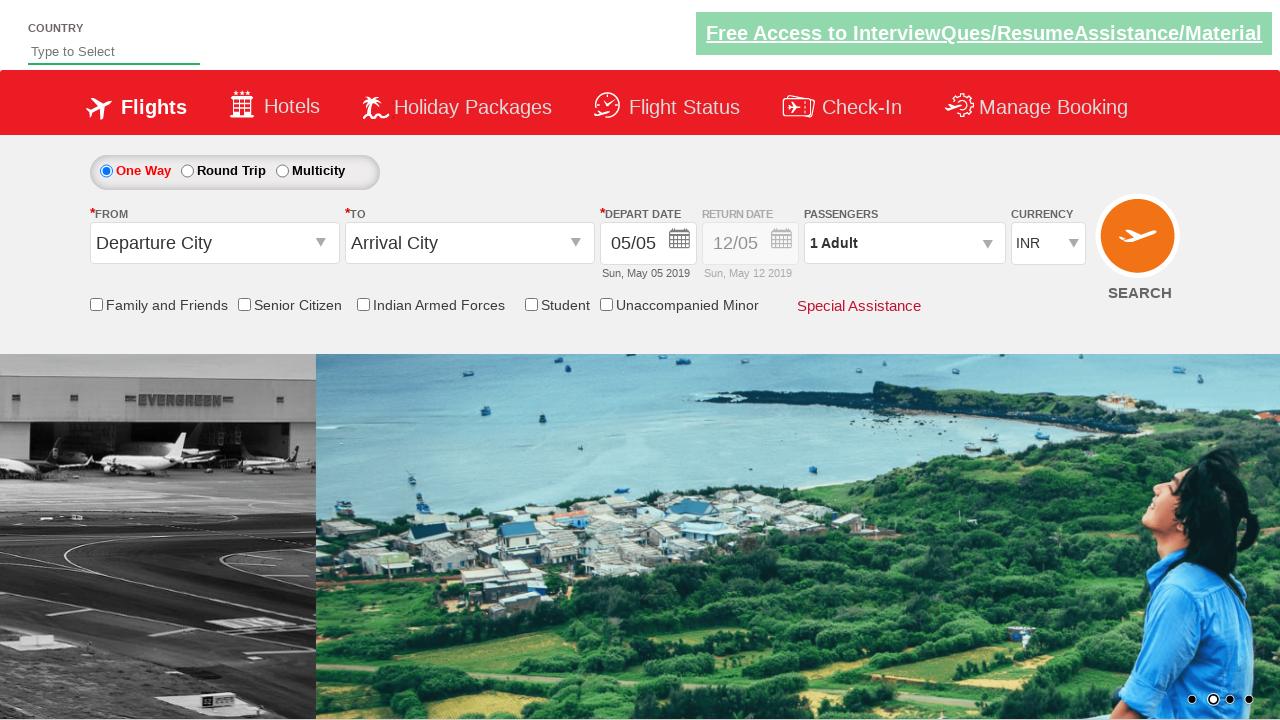

Clicked to open the passenger selection dropdown at (904, 243) on #divpaxinfo
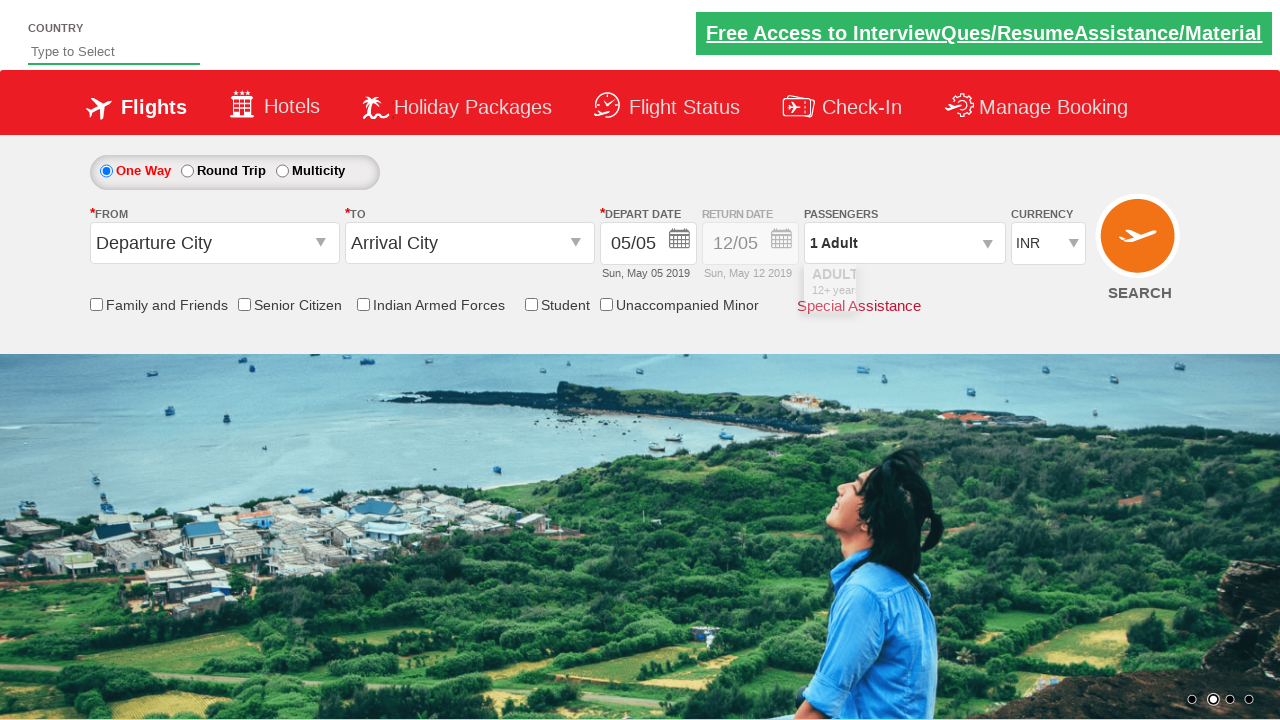

Waited for dropdown to be visible
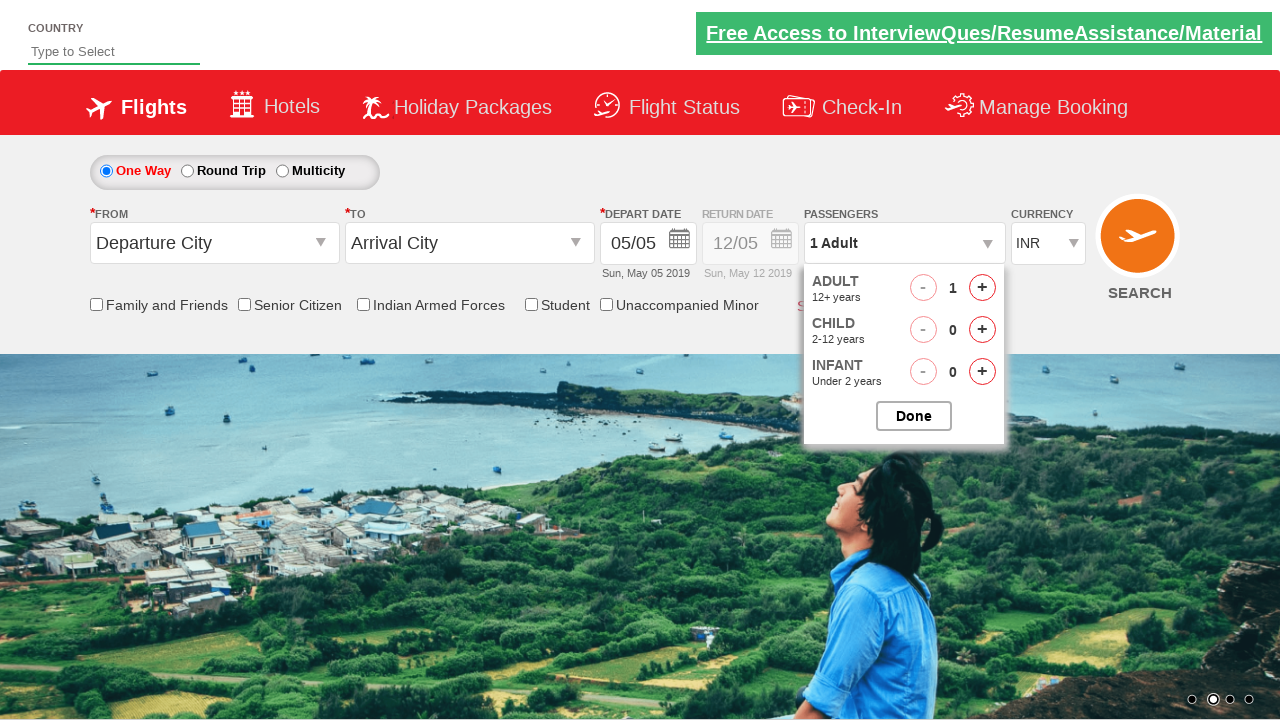

Incremented adult passenger count (iteration 1/4) at (982, 288) on #hrefIncAdt
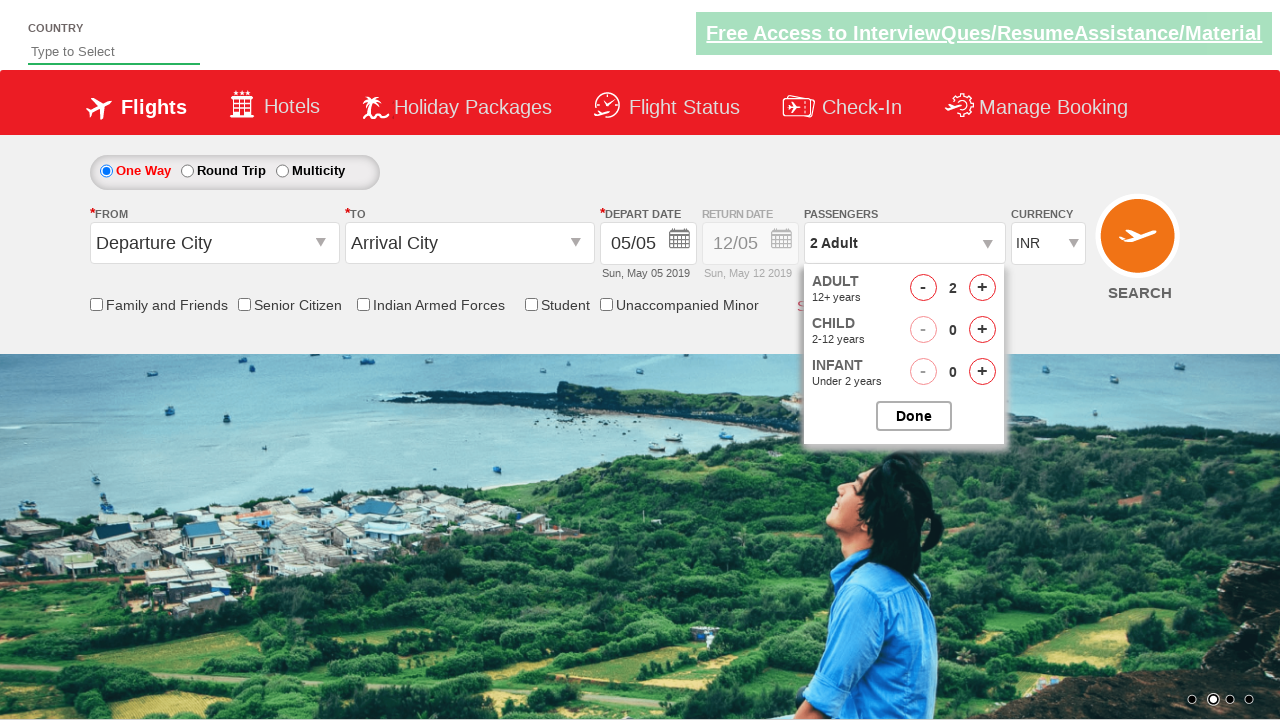

Incremented adult passenger count (iteration 2/4) at (982, 288) on #hrefIncAdt
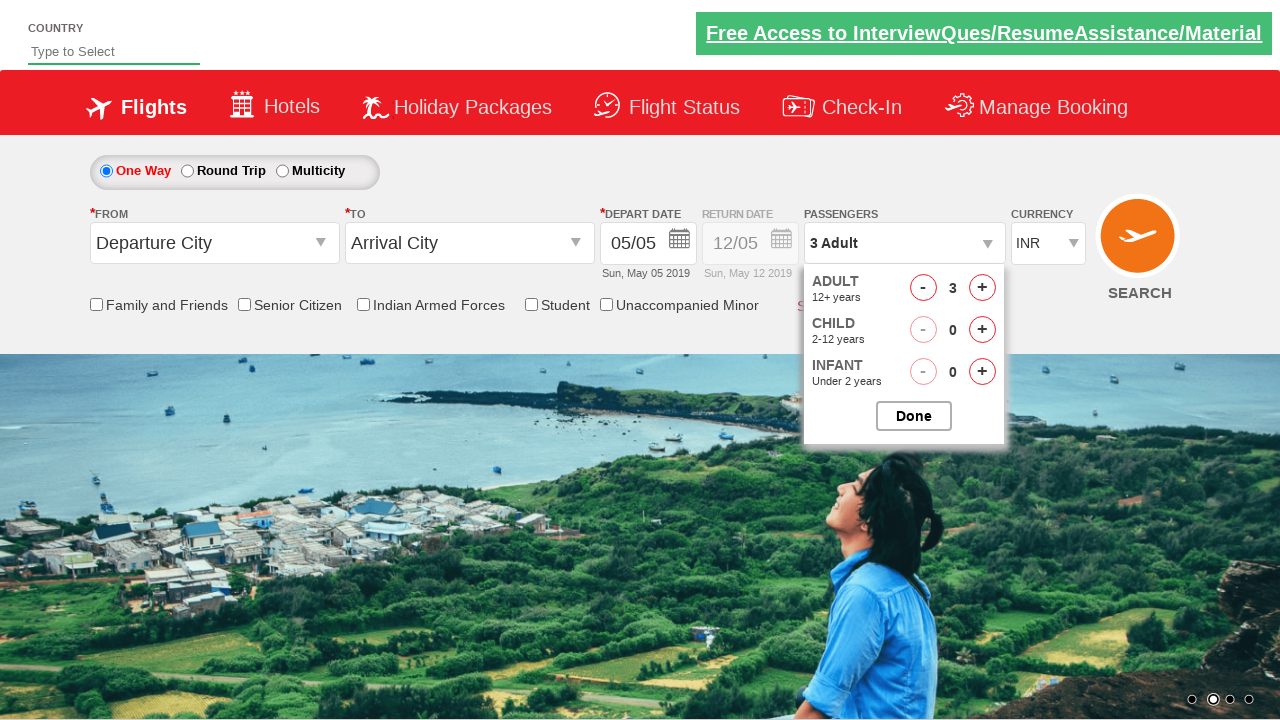

Incremented adult passenger count (iteration 3/4) at (982, 288) on #hrefIncAdt
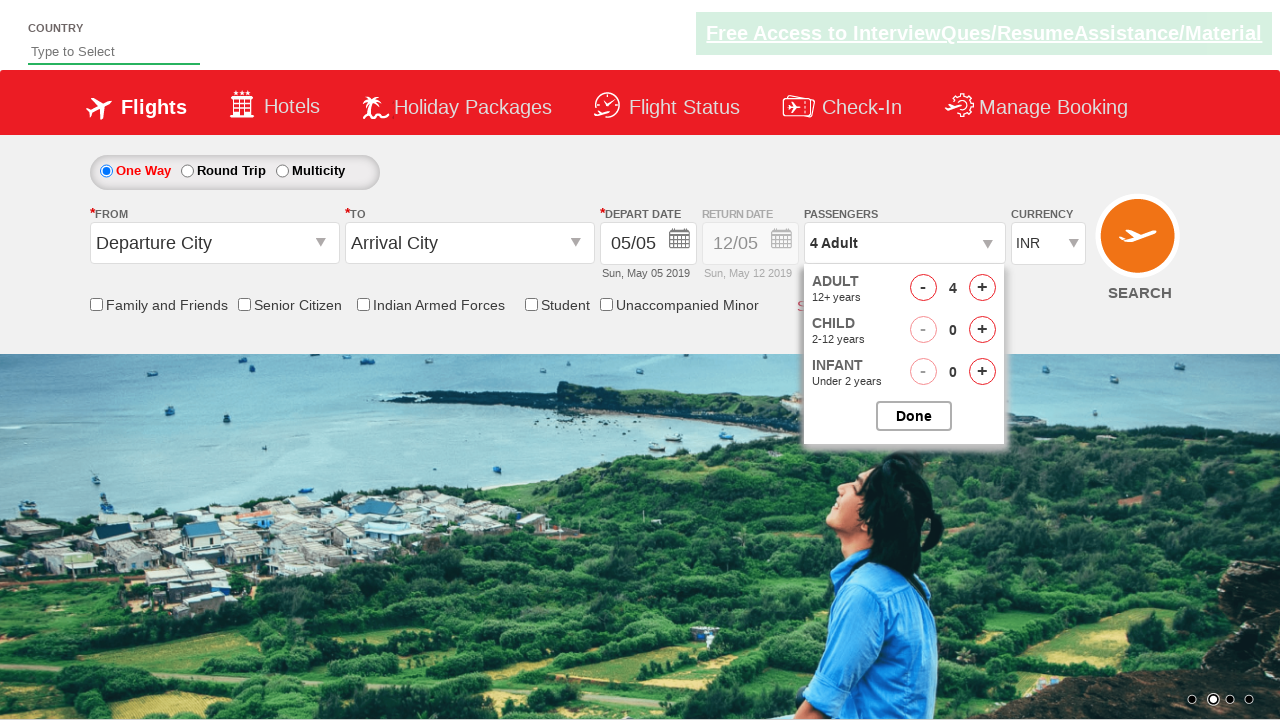

Incremented adult passenger count (iteration 4/4) at (982, 288) on #hrefIncAdt
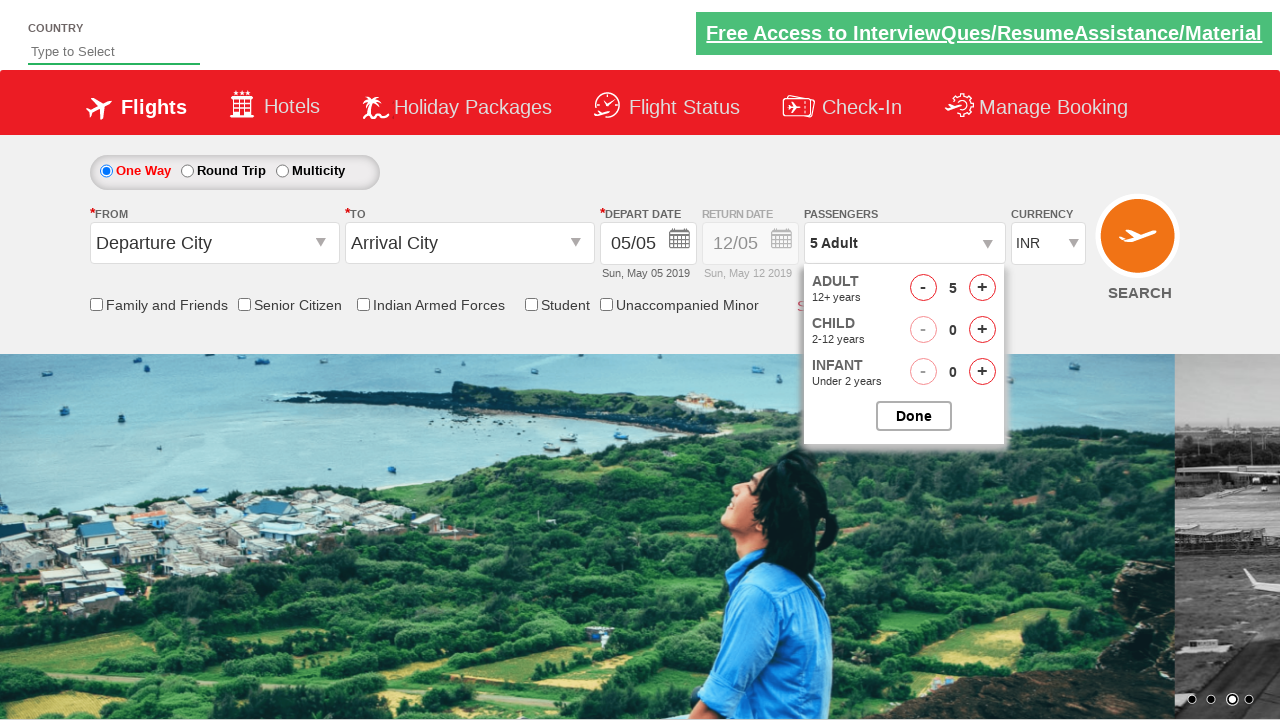

Closed the passenger selection dropdown at (914, 416) on #btnclosepaxoption
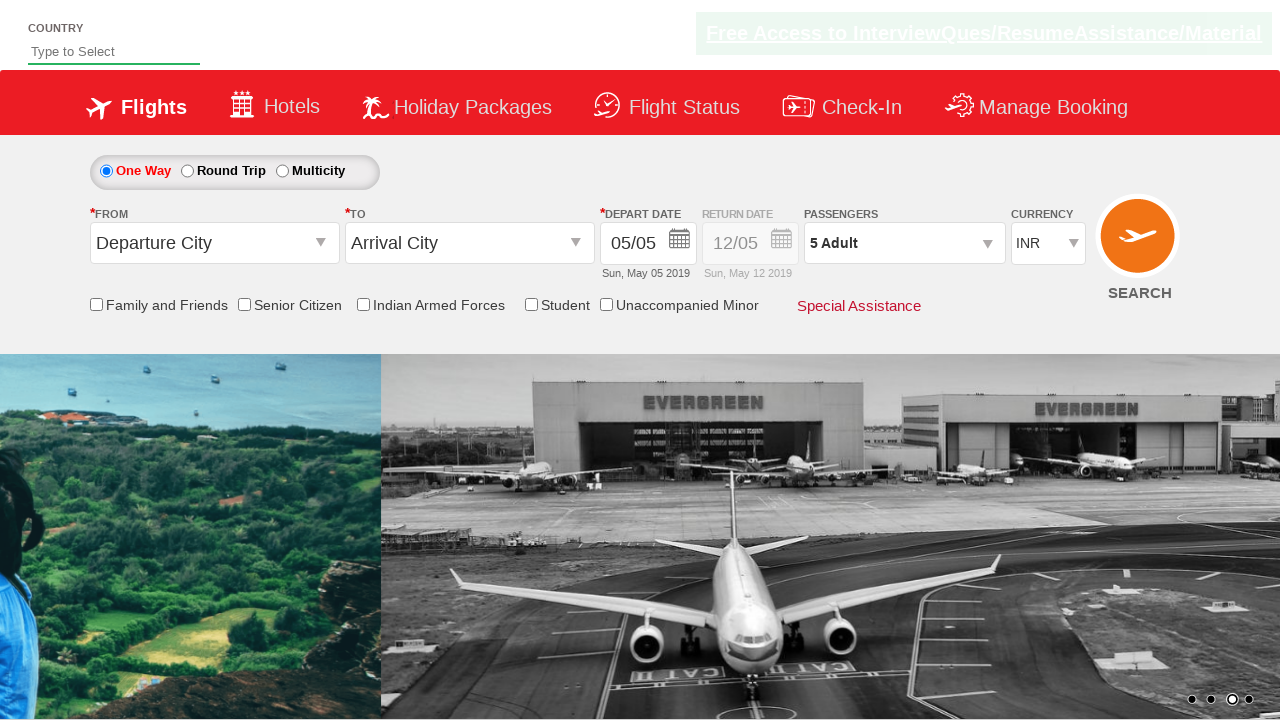

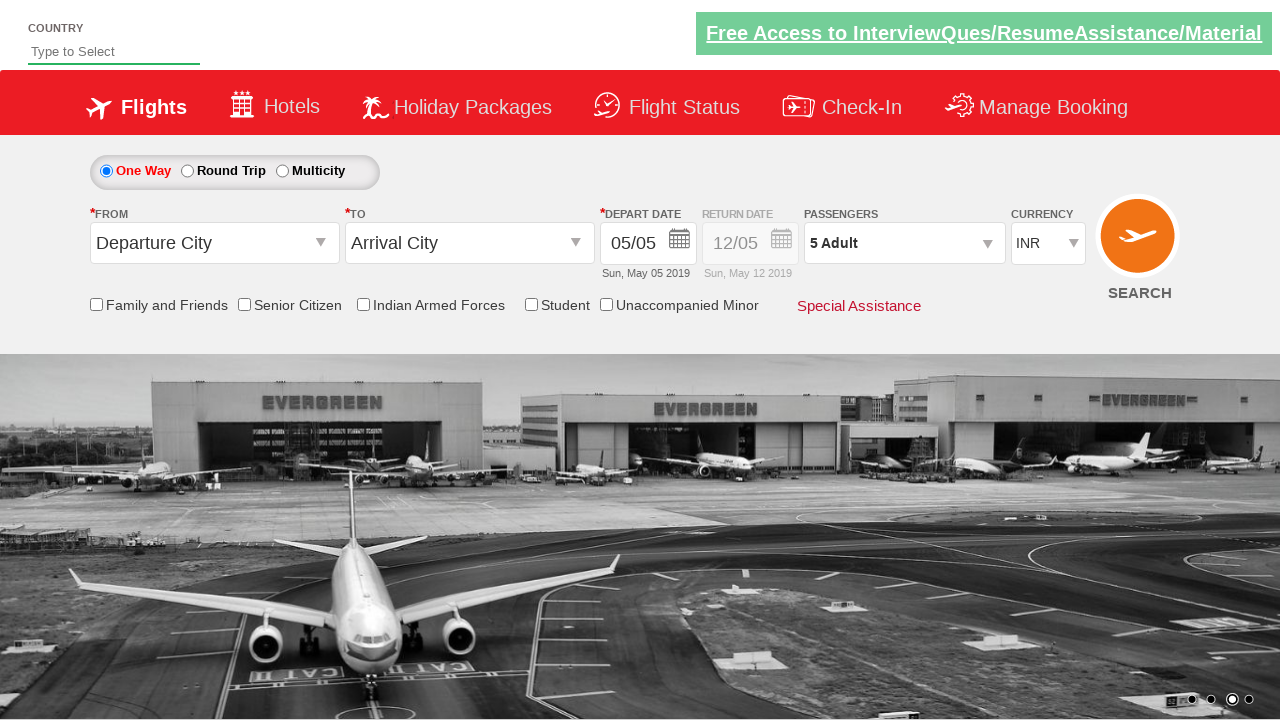